Opens the Rahul Shetty Academy website and retrieves the page title and current URL. The script also demonstrates Java string manipulation but the browser automation portion simply loads the homepage.

Starting URL: https://rahulshettyacademy.com/

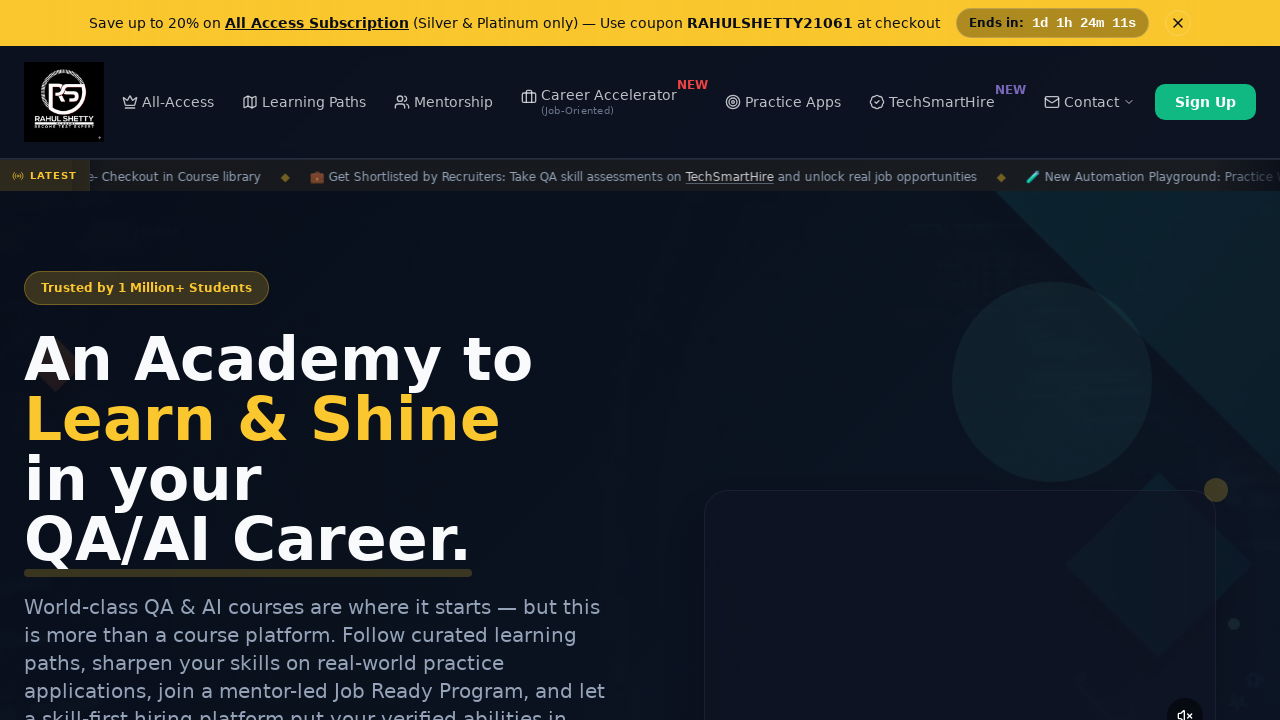

Waited for page to reach domcontentloaded state
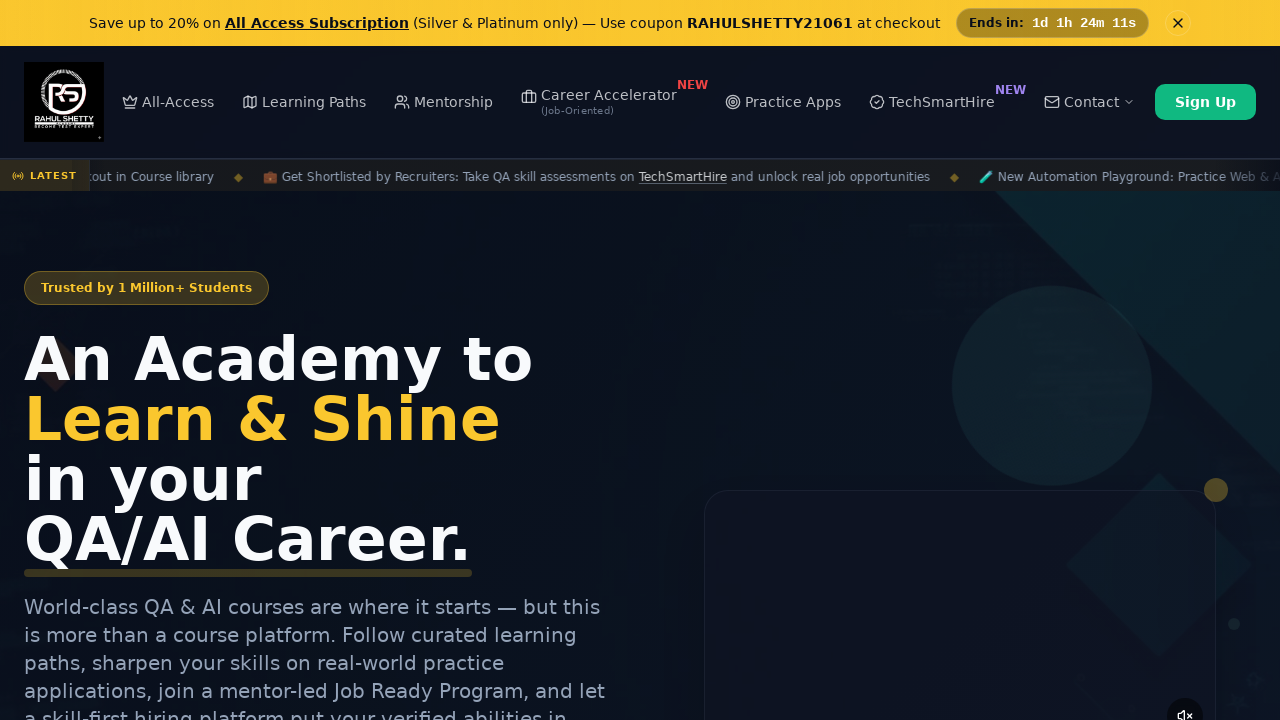

Retrieved page title: Rahul Shetty Academy | QA Automation, Playwright, AI Testing & Online Training
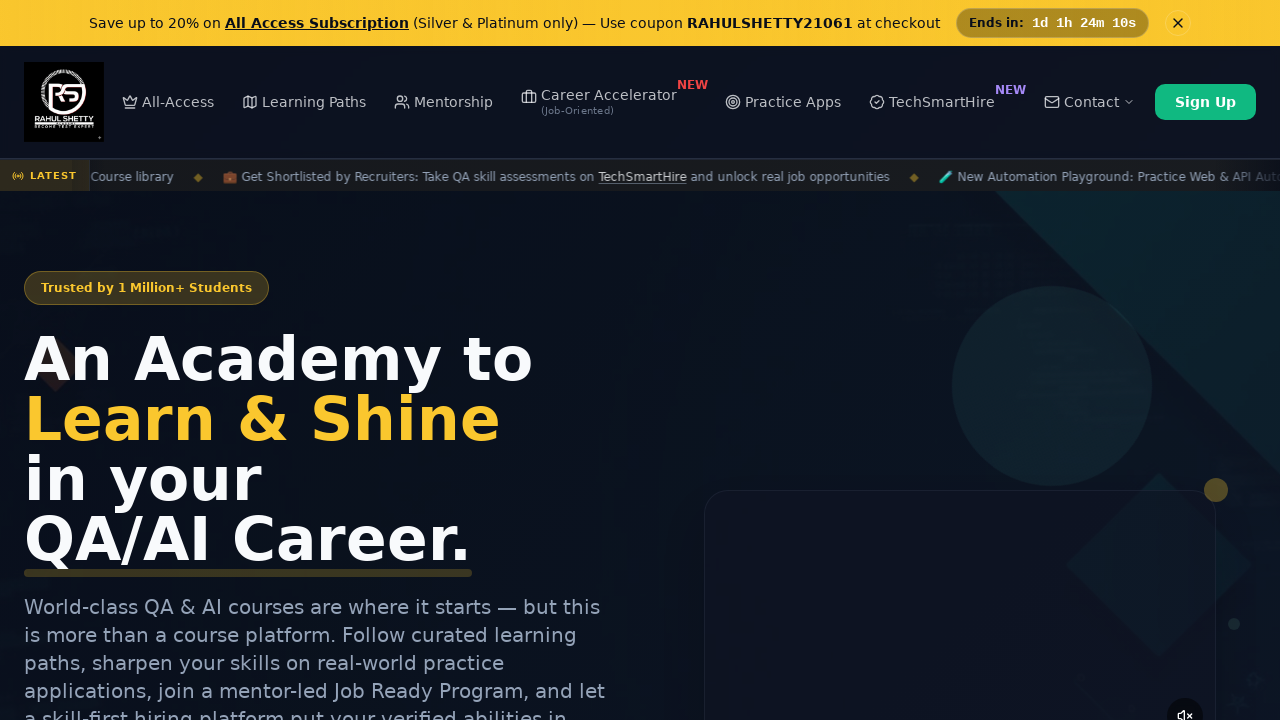

Retrieved current URL: https://rahulshettyacademy.com/
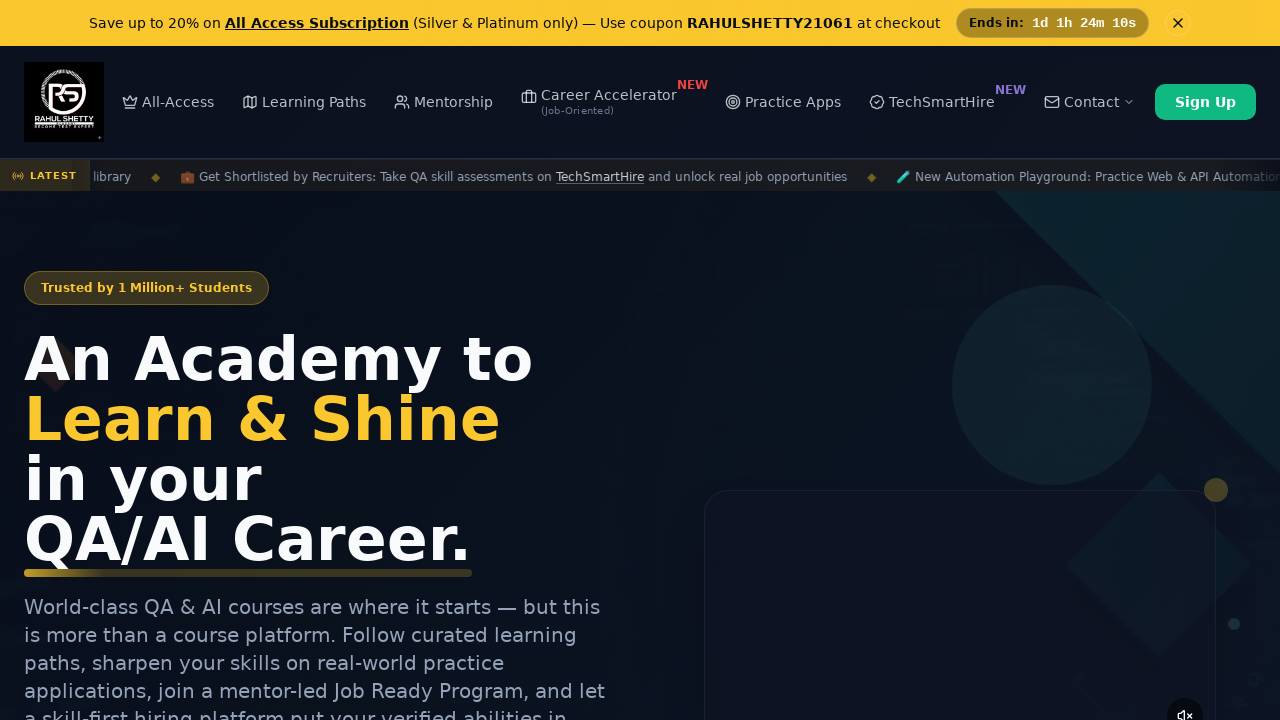

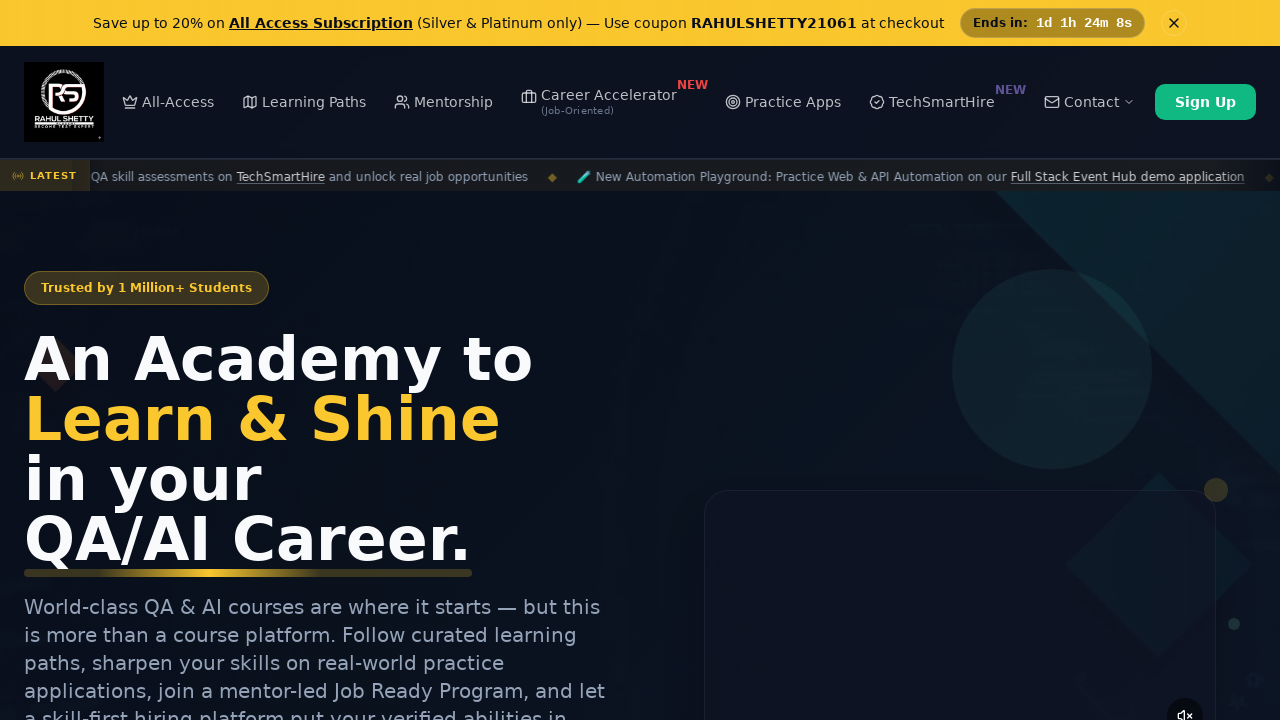